Clicks the LinkedIn social media link on the OrangeHRM login page

Starting URL: https://opensource-demo.orangehrmlive.com/web/index.php/auth/login

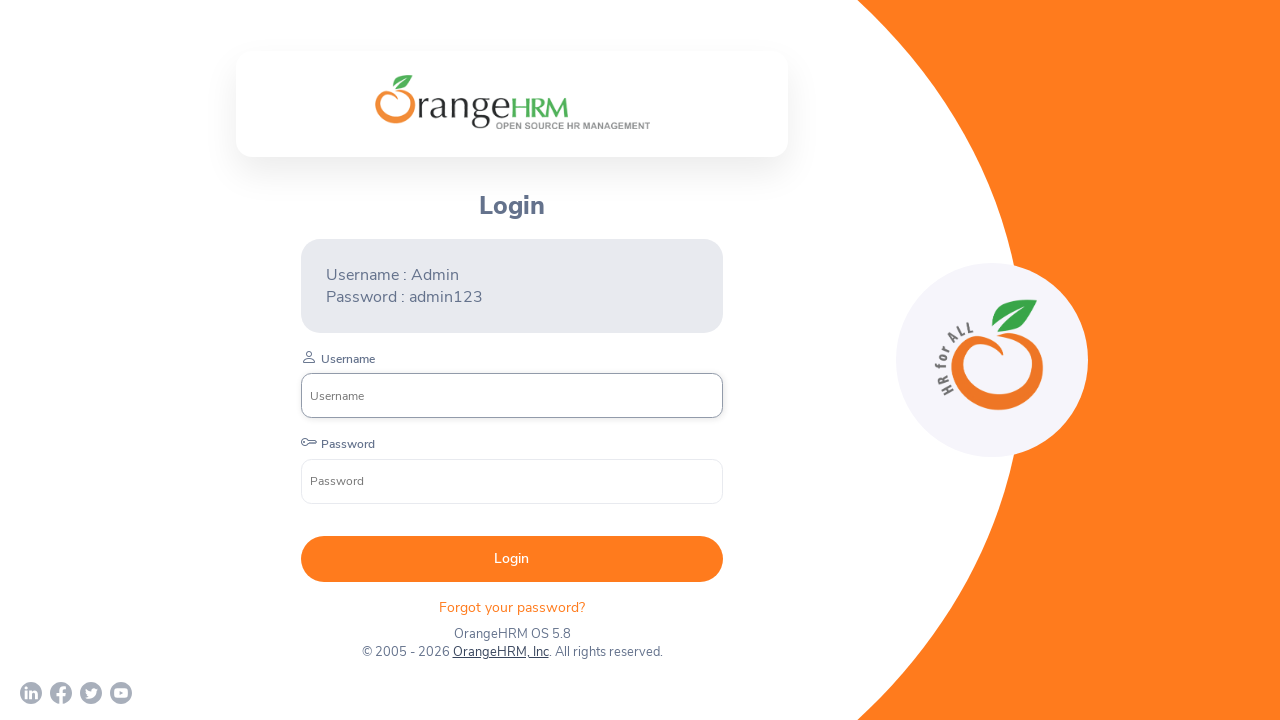

Navigated to OrangeHRM login page
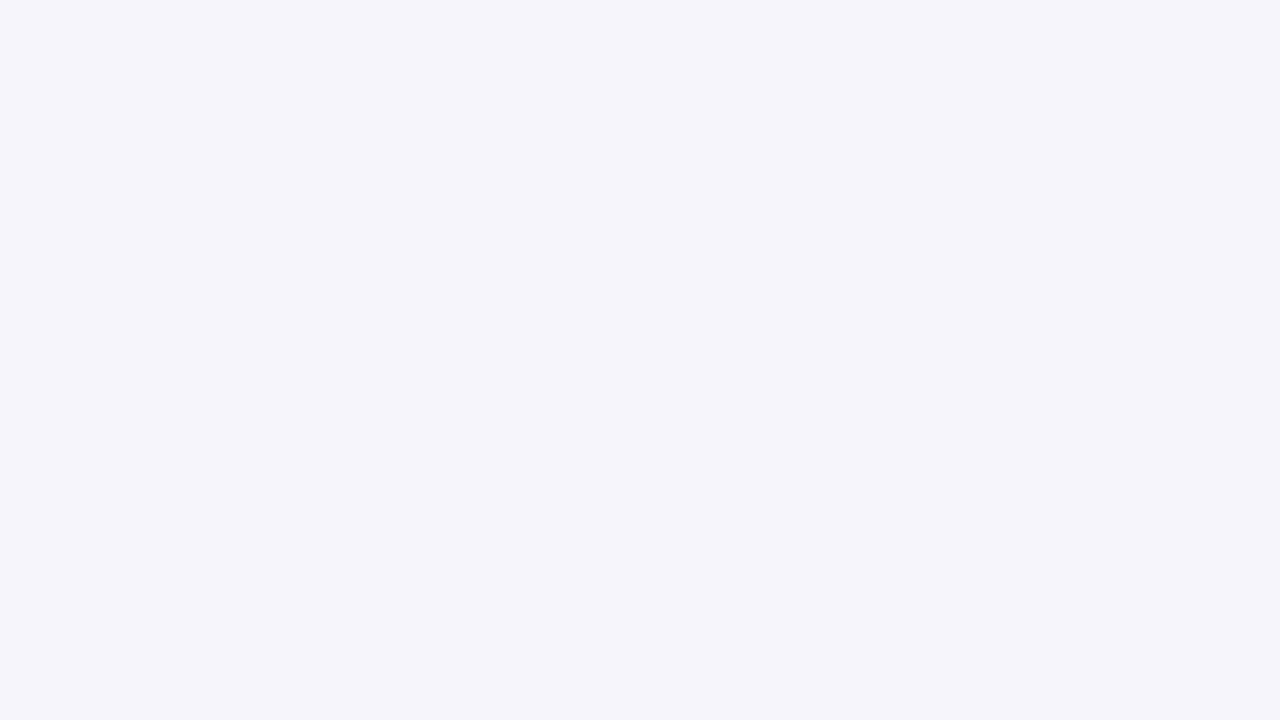

Clicked LinkedIn social media link on OrangeHRM login page at (31, 693) on a[href*='linkedin']
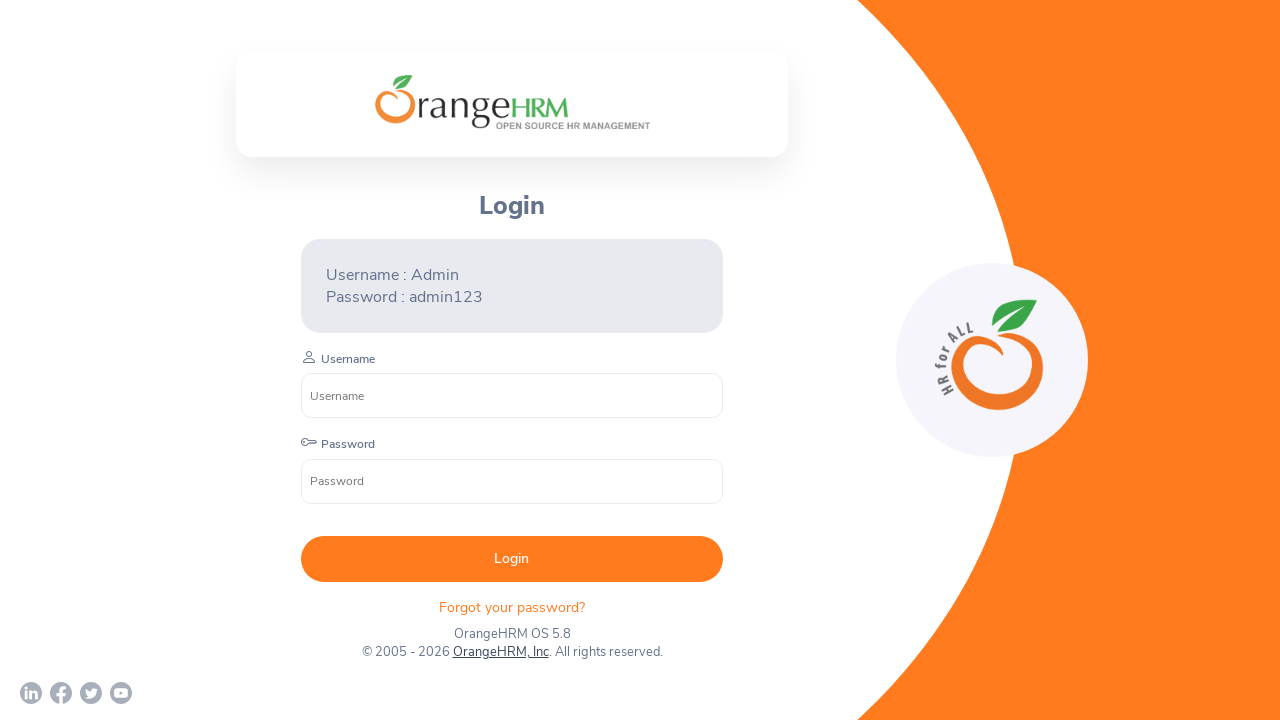

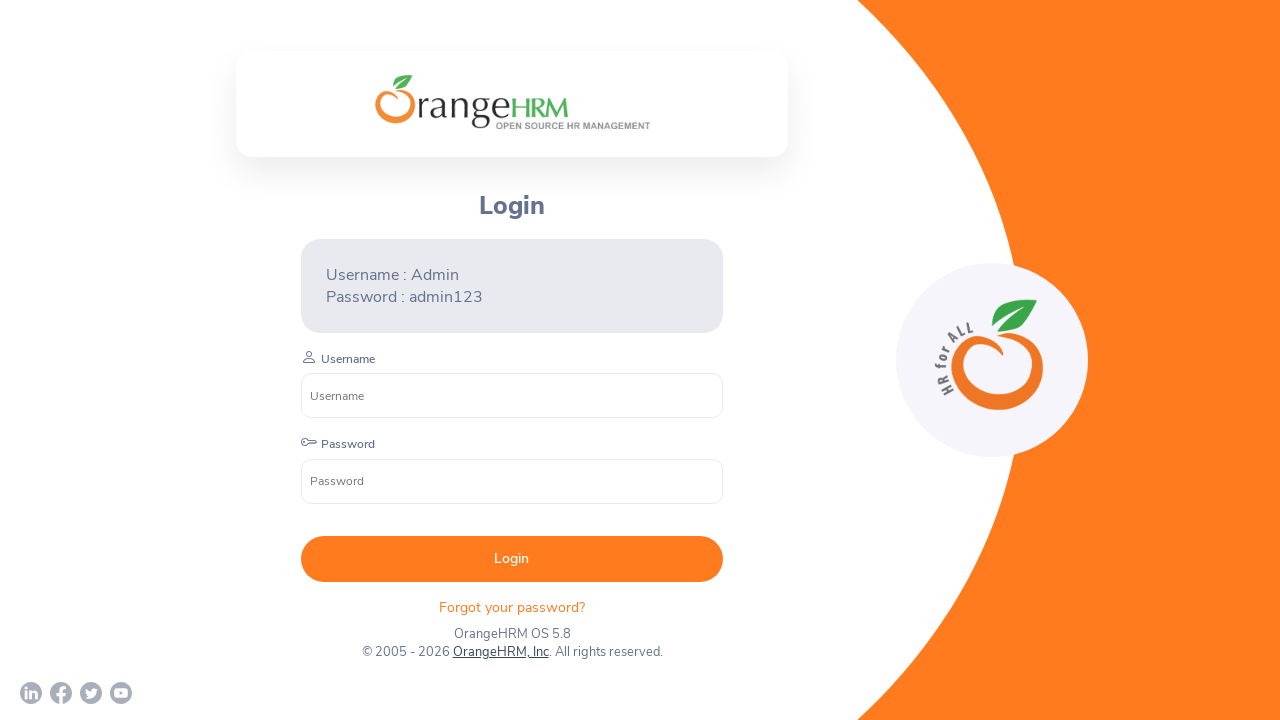